Tests sorting the Due column in ascending order on table2 using semantic class attributes for more readable selectors.

Starting URL: http://the-internet.herokuapp.com/tables

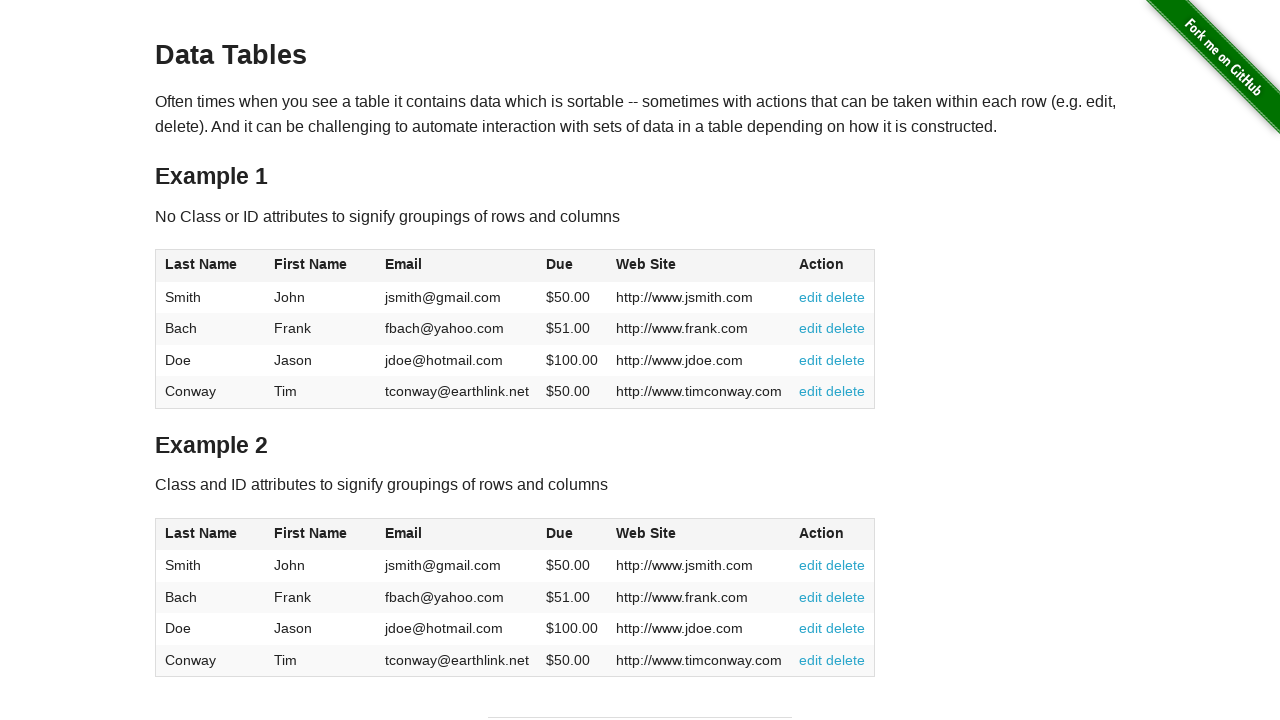

Clicked Due column header in table2 to sort at (560, 533) on #table2 thead .dues
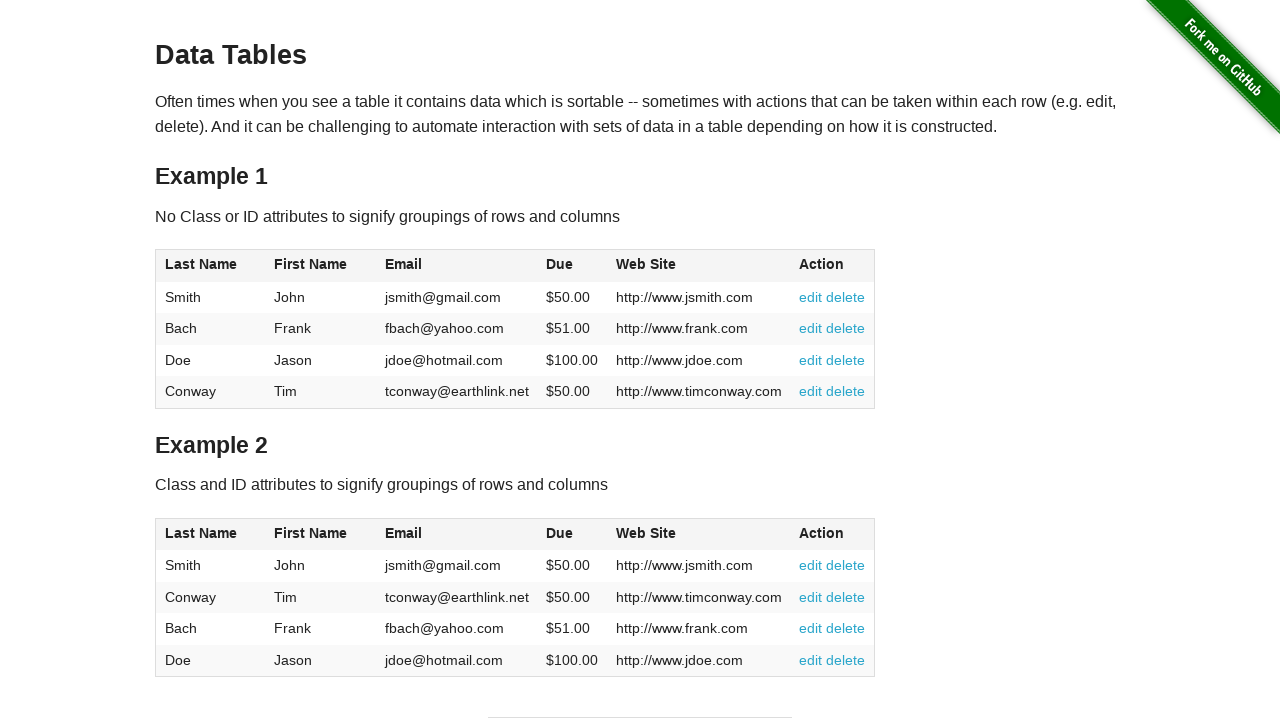

Table data loaded and Due column is present in ascending order
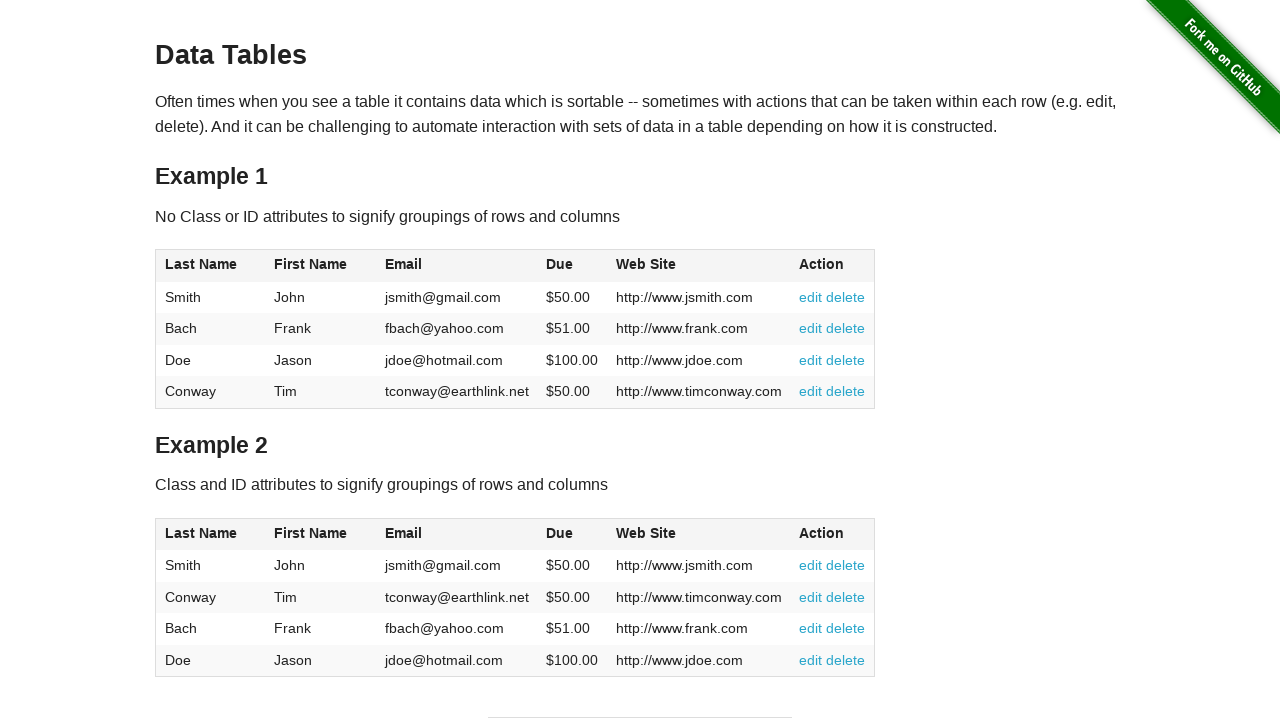

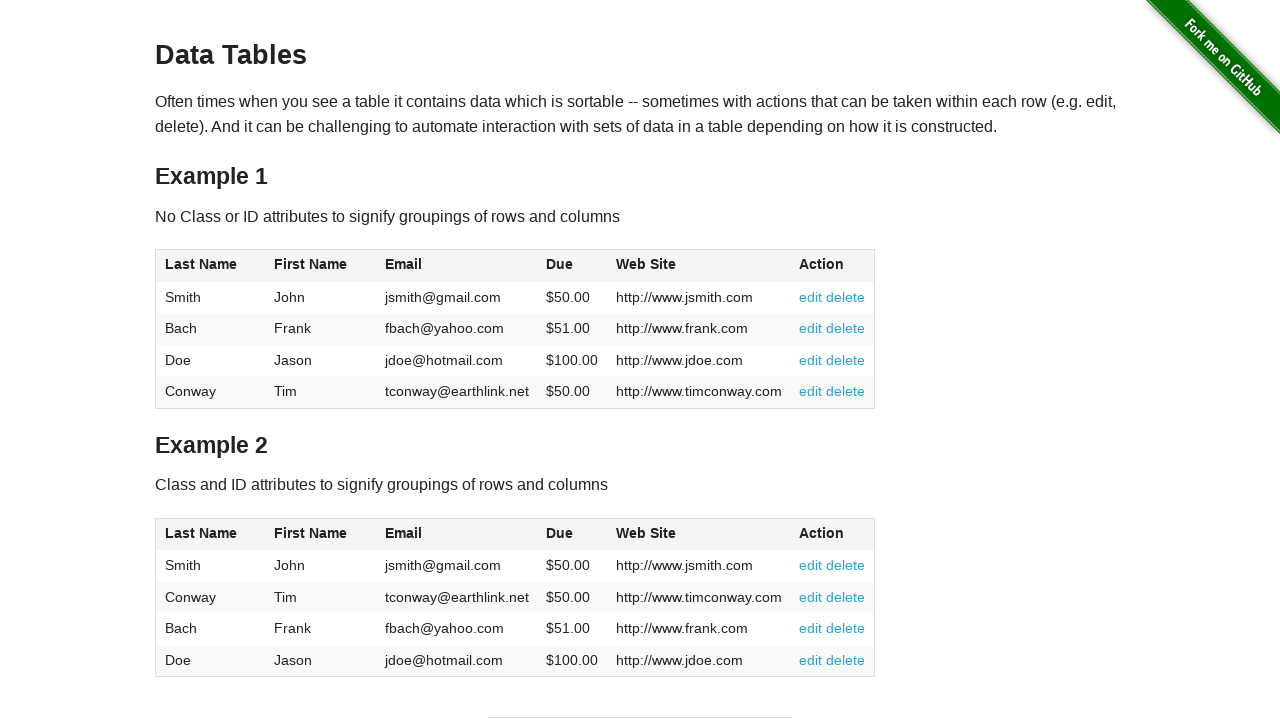